Tests editing a todo item by double-clicking and changing the text

Starting URL: https://demo.playwright.dev/todomvc

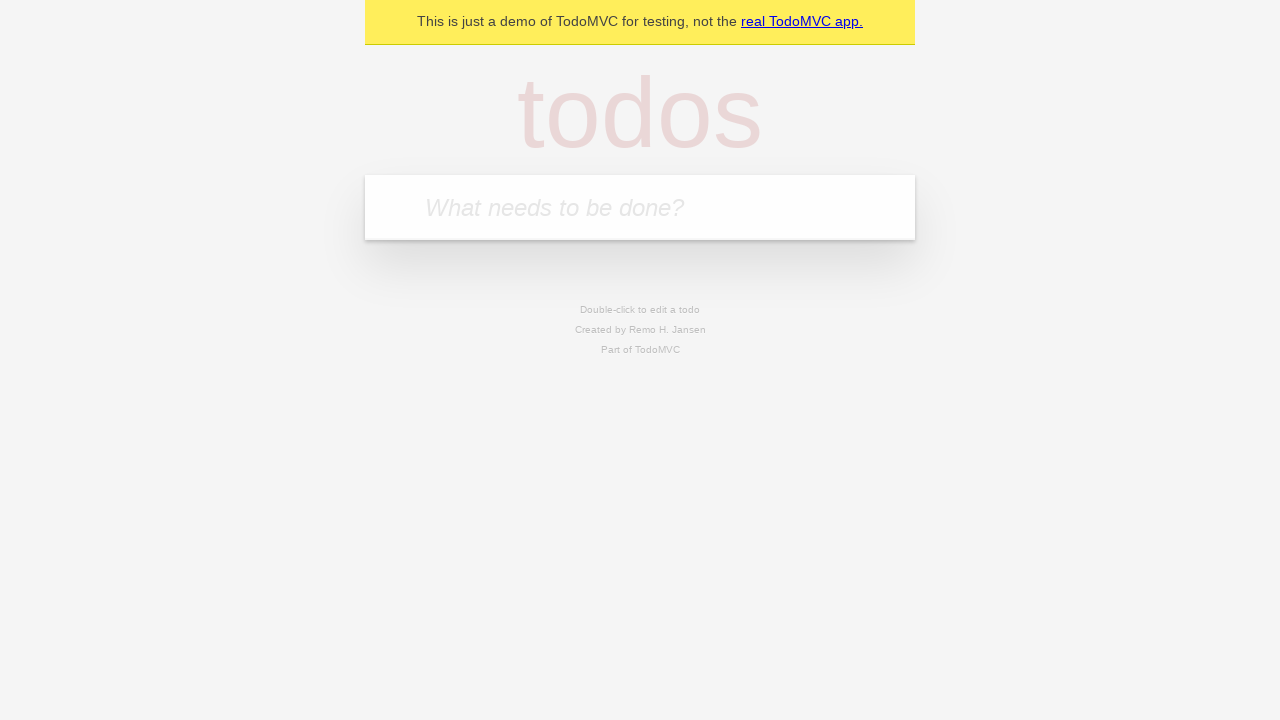

Navigated to TodoMVC demo page
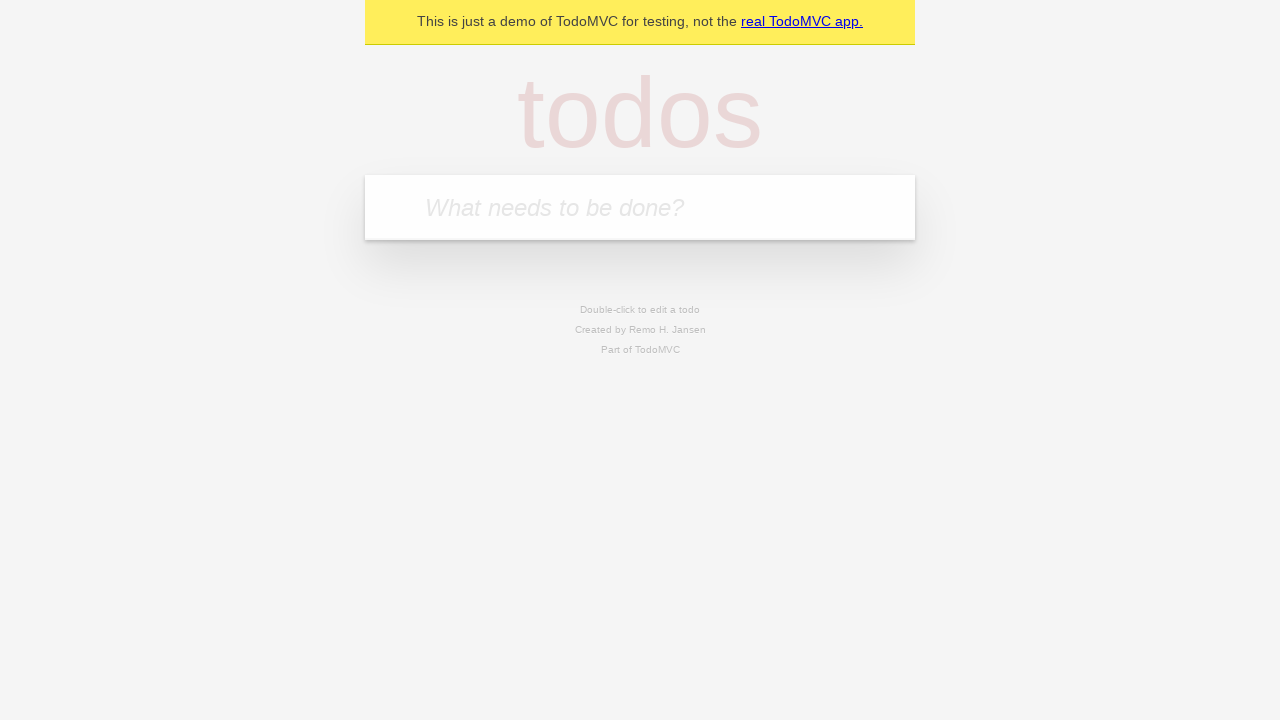

Located the todo input field
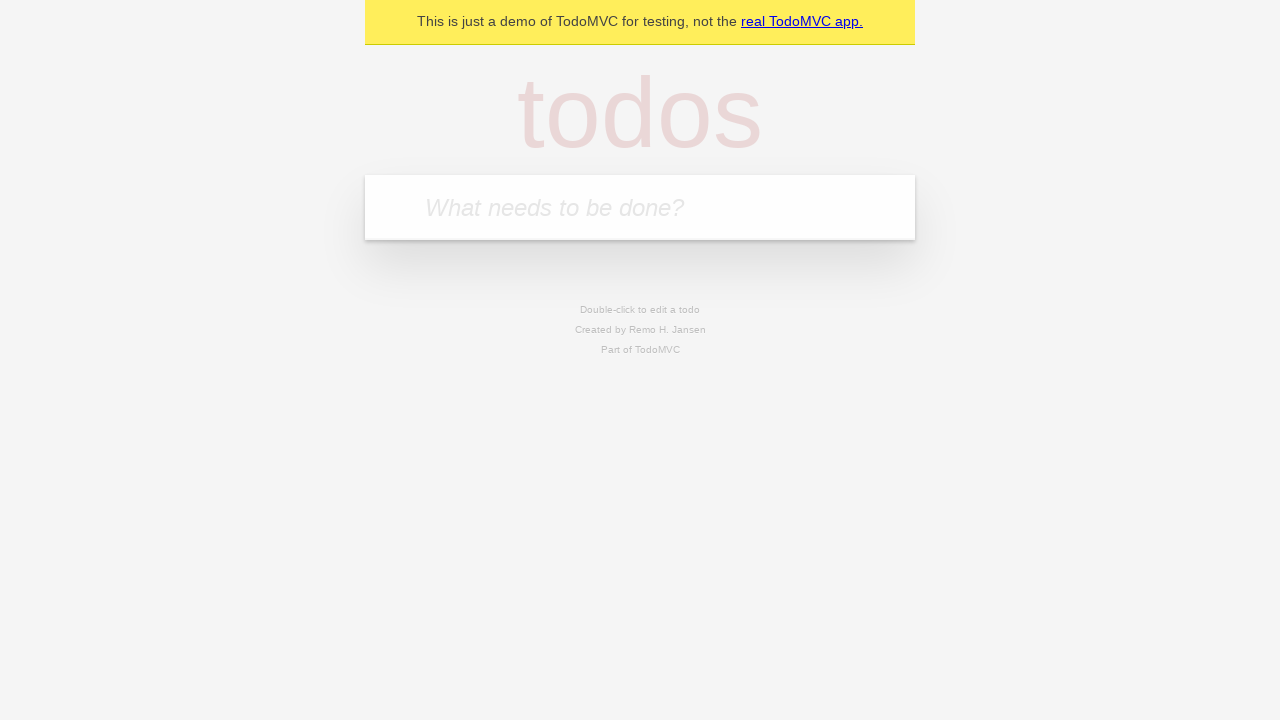

Filled first todo: 'buy some cheese' on internal:attr=[placeholder="What needs to be done?"i]
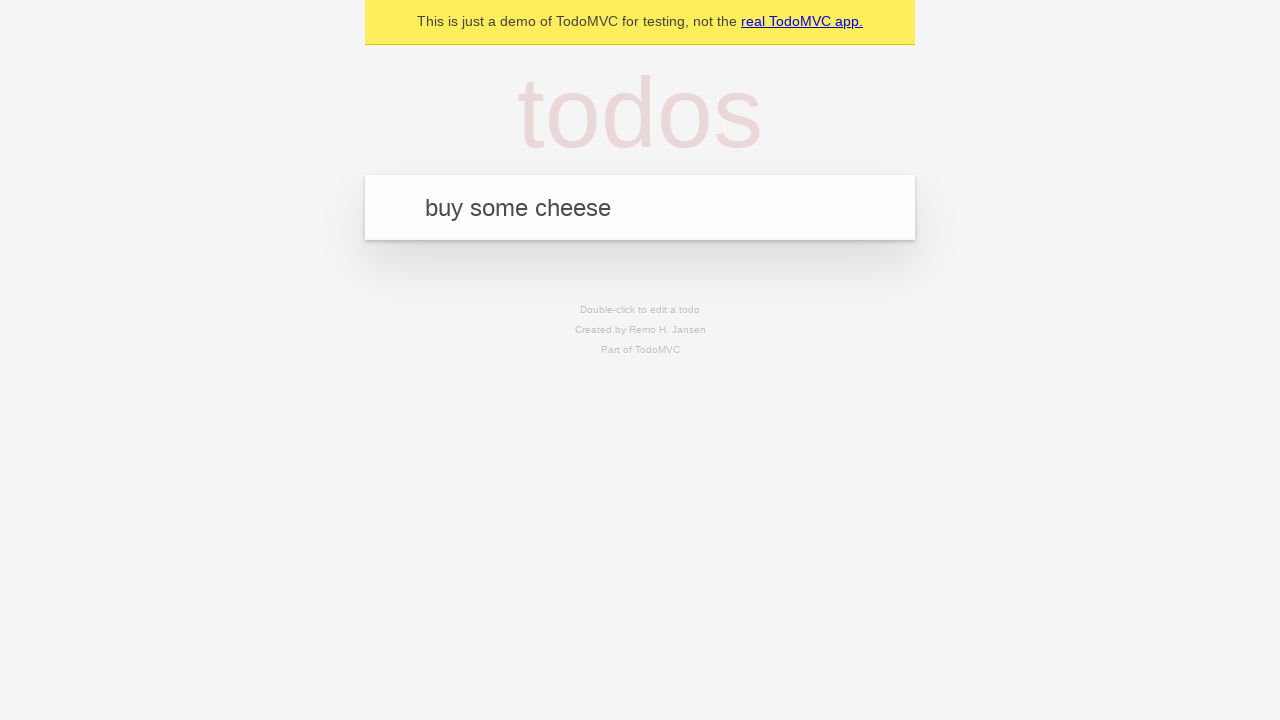

Pressed Enter to create first todo on internal:attr=[placeholder="What needs to be done?"i]
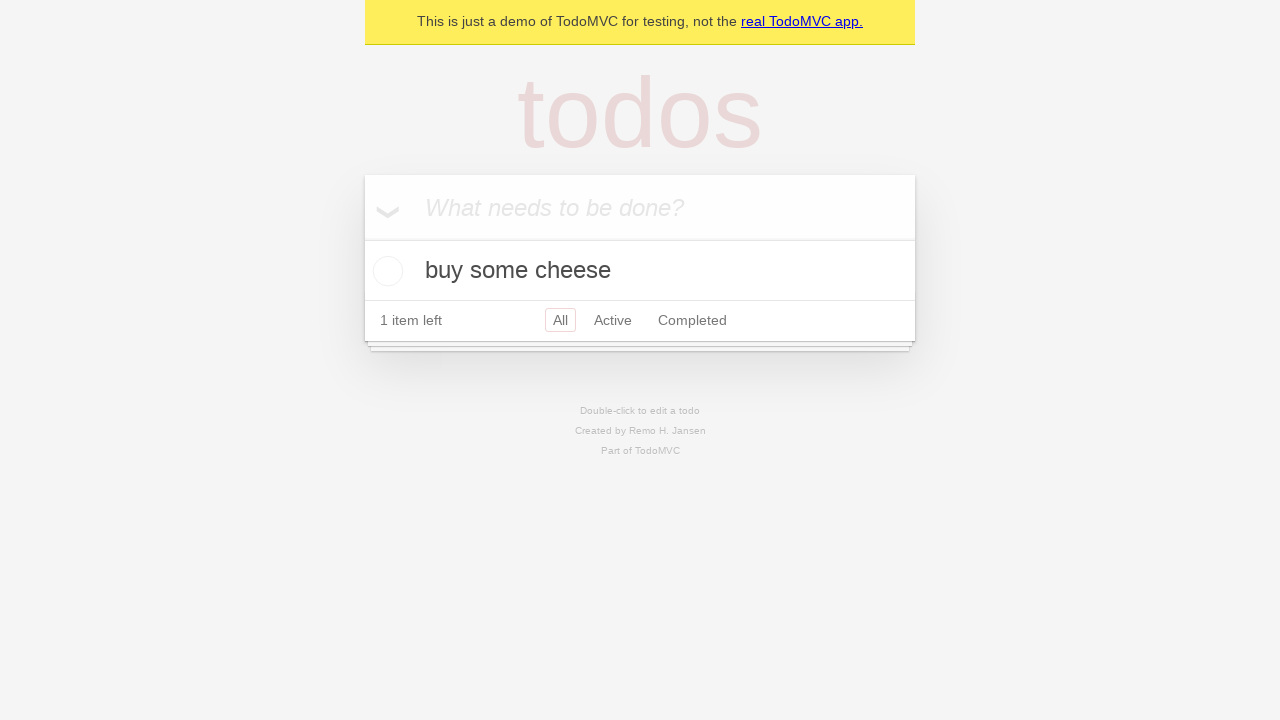

Filled second todo: 'feed the cat' on internal:attr=[placeholder="What needs to be done?"i]
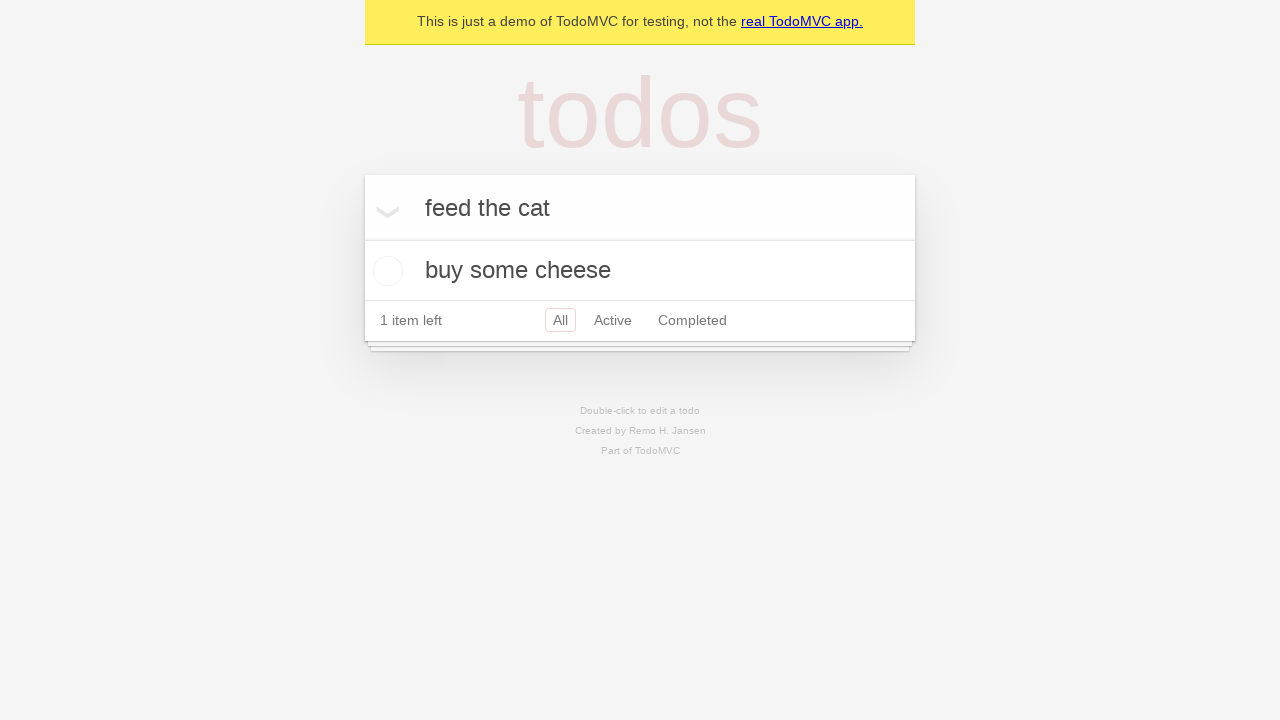

Pressed Enter to create second todo on internal:attr=[placeholder="What needs to be done?"i]
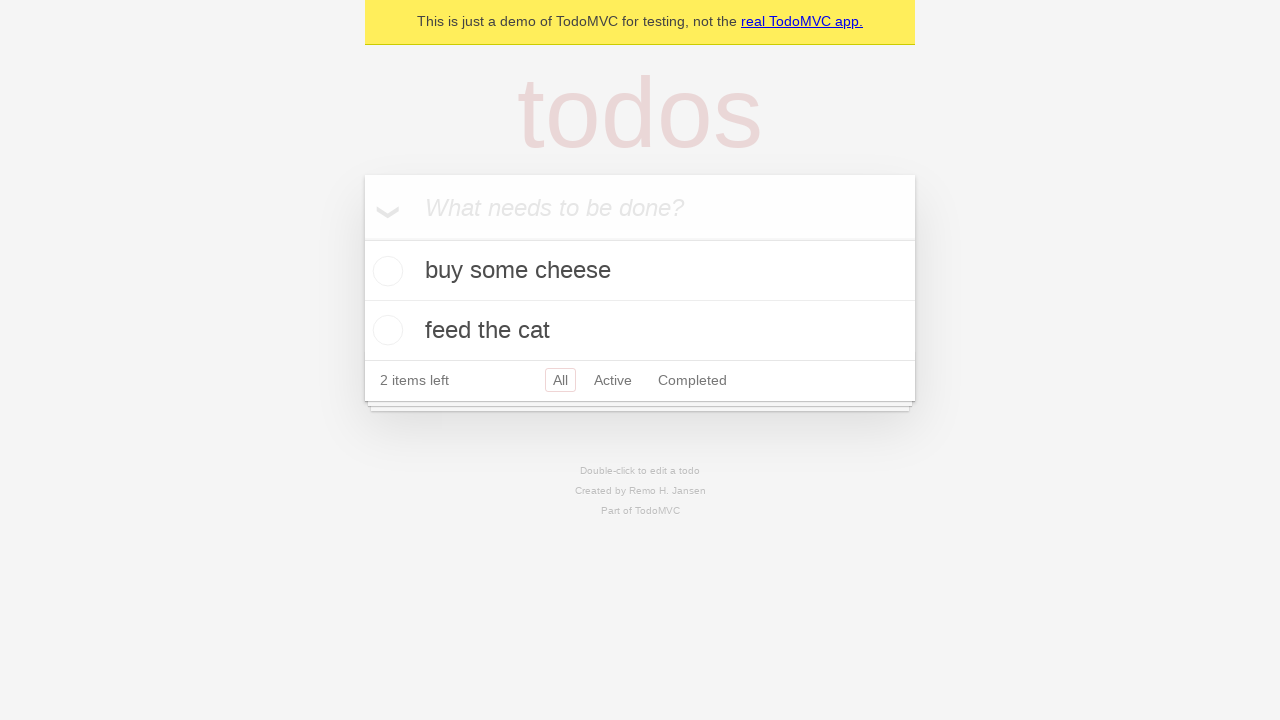

Filled third todo: 'book a doctors appointment' on internal:attr=[placeholder="What needs to be done?"i]
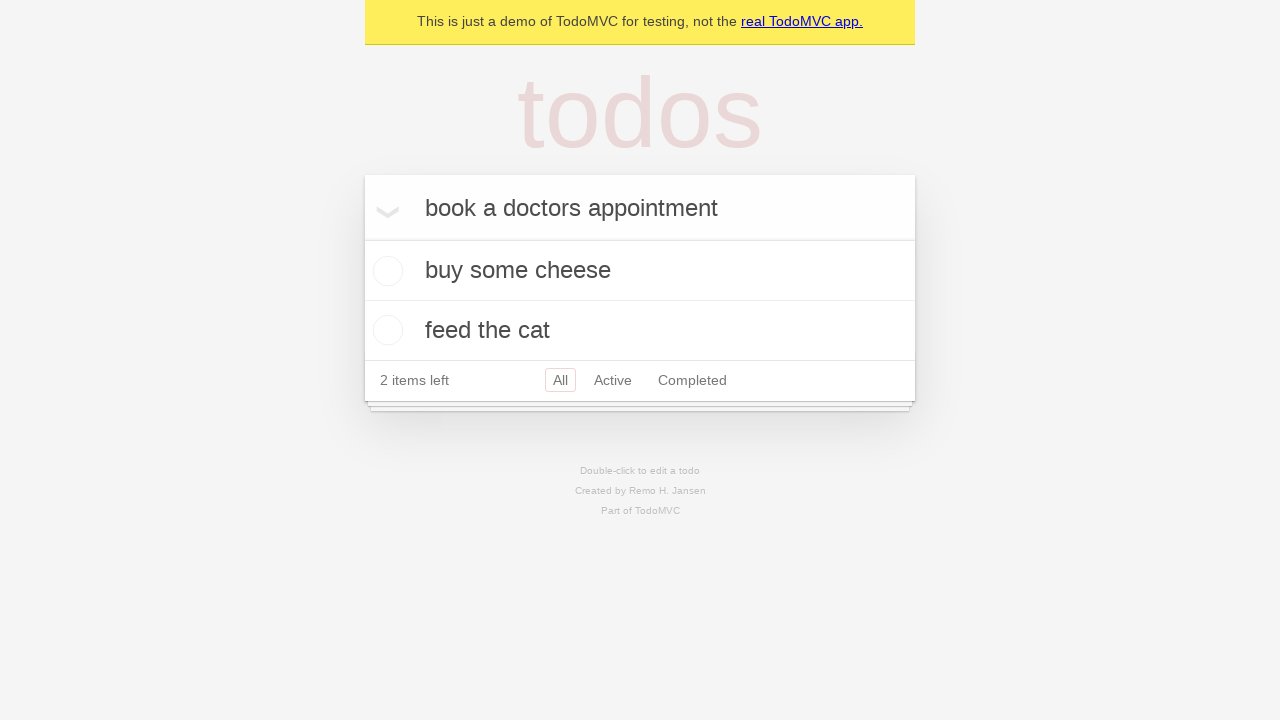

Pressed Enter to create third todo on internal:attr=[placeholder="What needs to be done?"i]
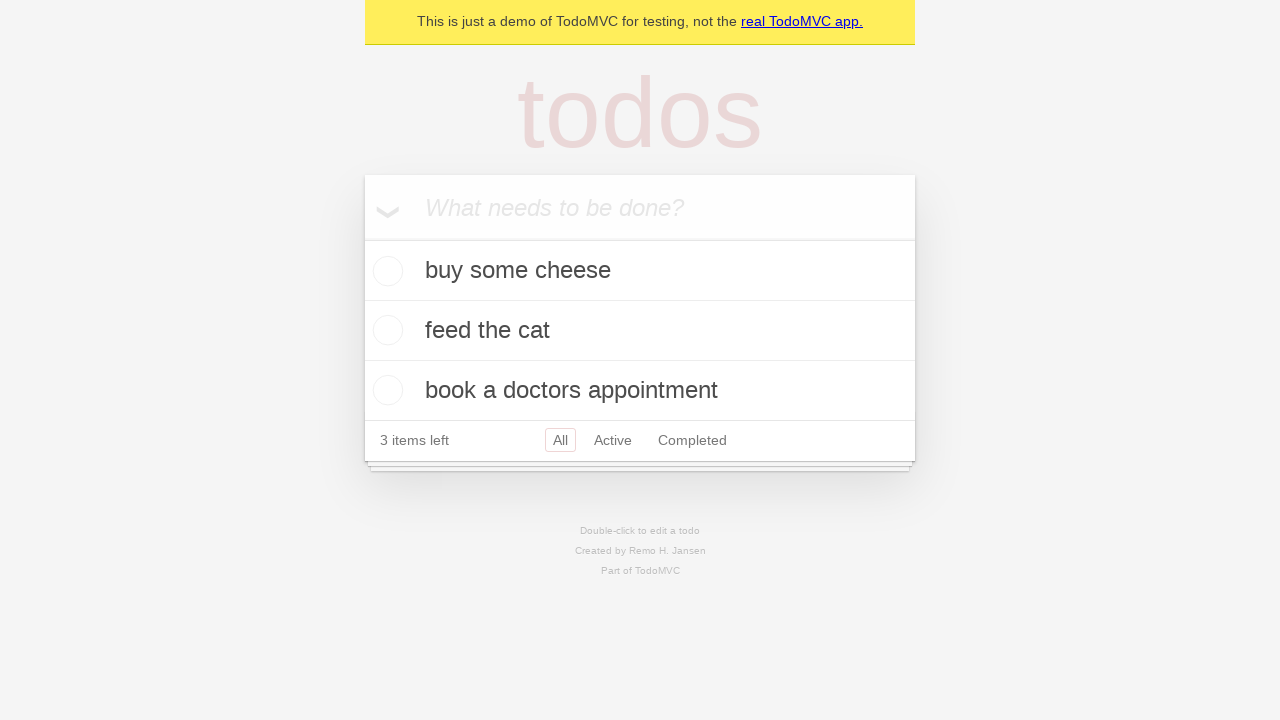

Located the second todo item
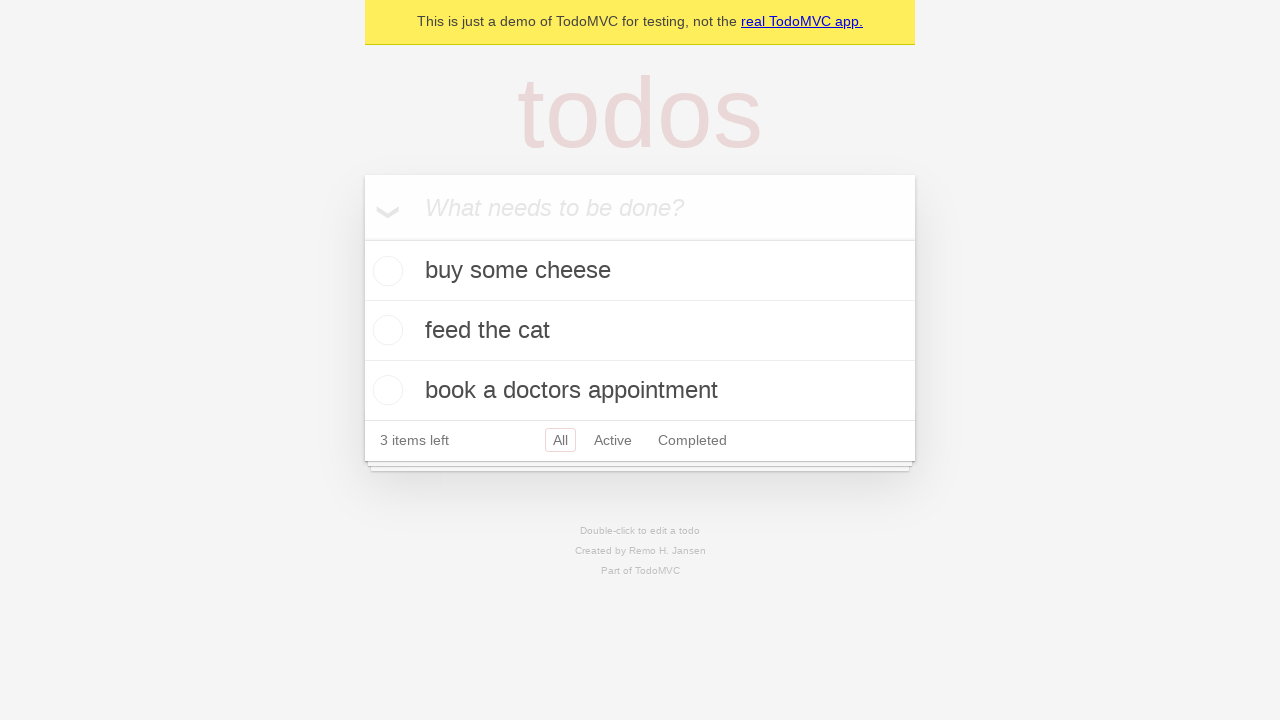

Double-clicked second todo to enter edit mode at (640, 331) on internal:testid=[data-testid="todo-item"s] >> nth=1
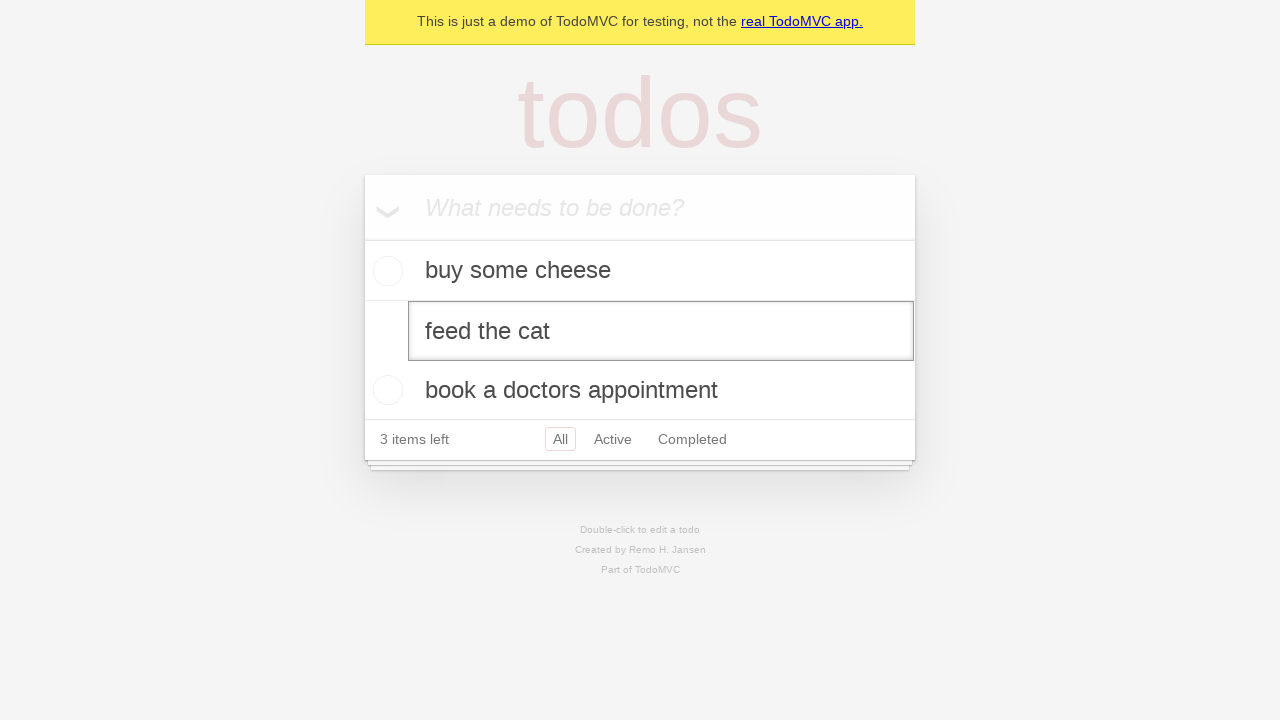

Changed todo text to 'buy some sausages' on internal:testid=[data-testid="todo-item"s] >> nth=1 >> internal:role=textbox[nam
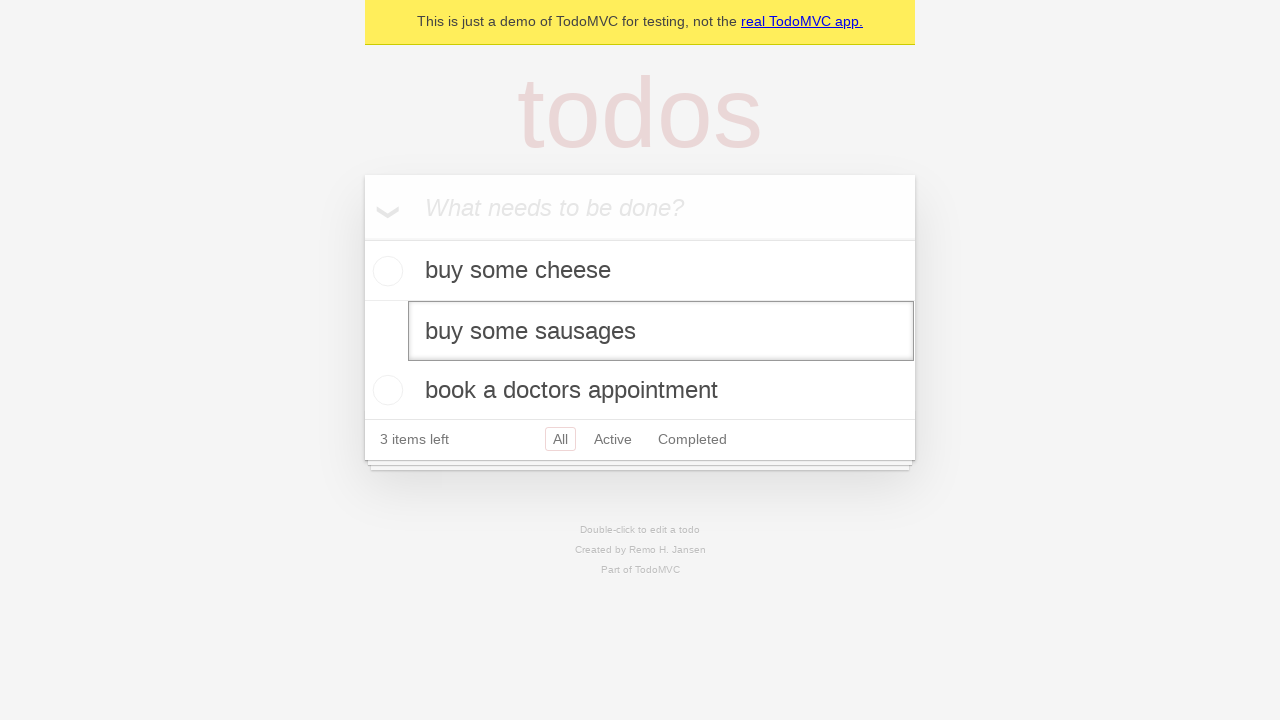

Pressed Enter to confirm the edit on internal:testid=[data-testid="todo-item"s] >> nth=1 >> internal:role=textbox[nam
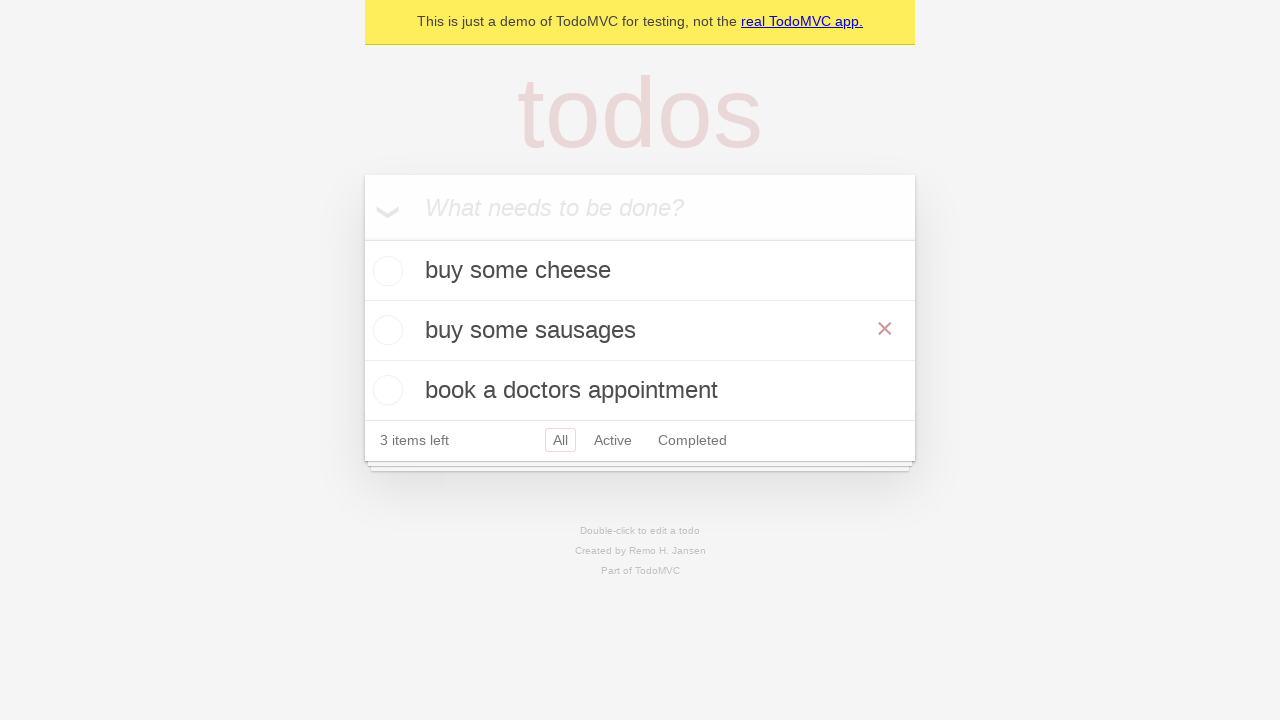

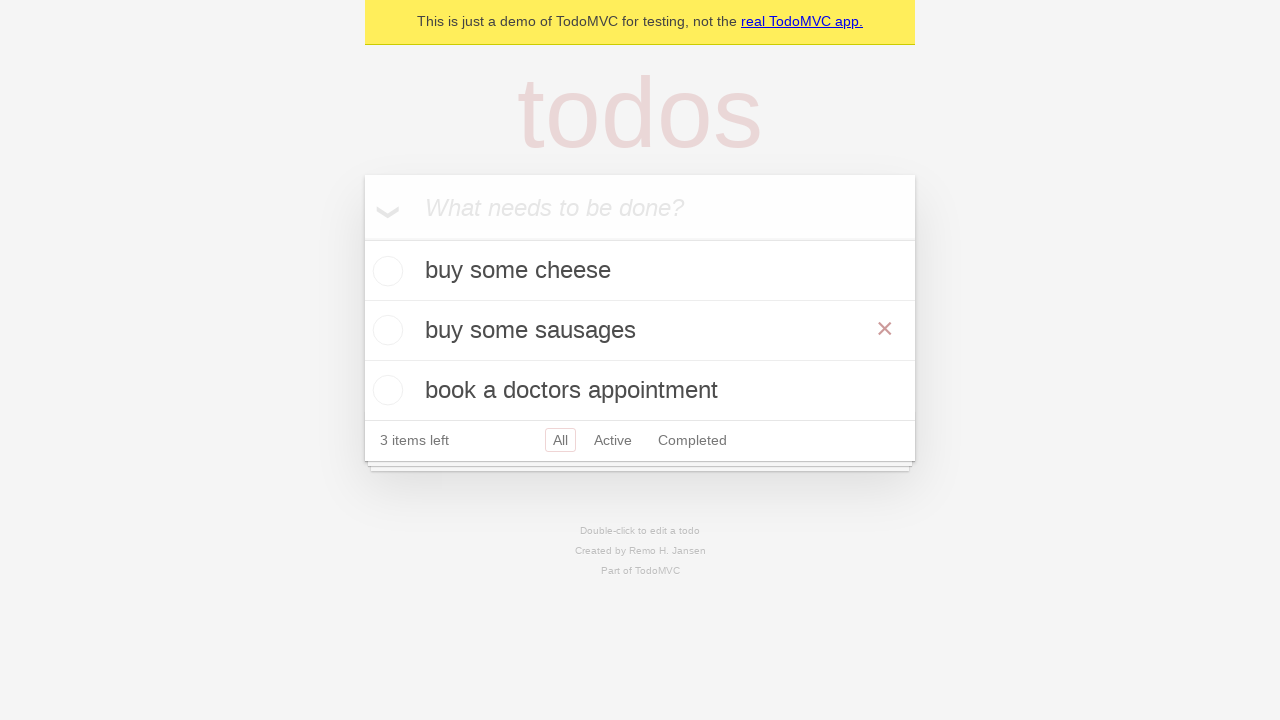